Tests right-click (context click) functionality on a jQuery context menu demo page by performing a right-click action on a button element to trigger a context menu.

Starting URL: https://swisnl.github.io/jQuery-contextMenu/demo.html

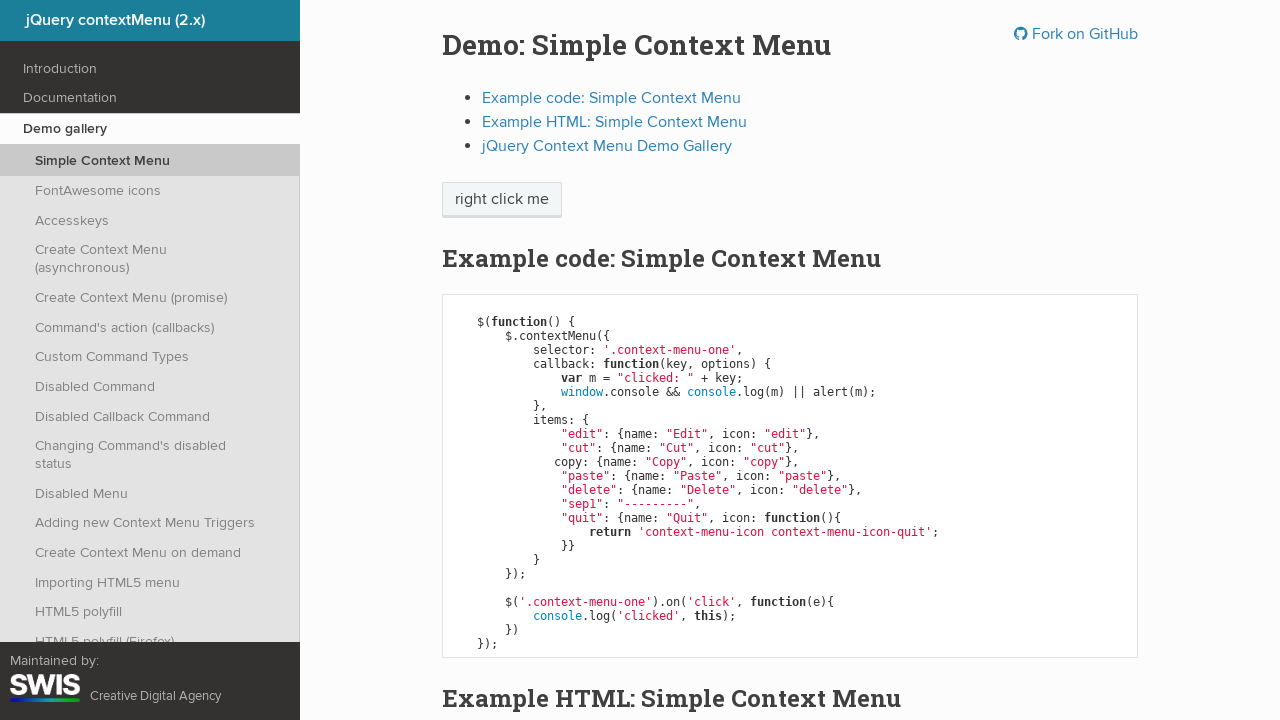

Right-click button became visible
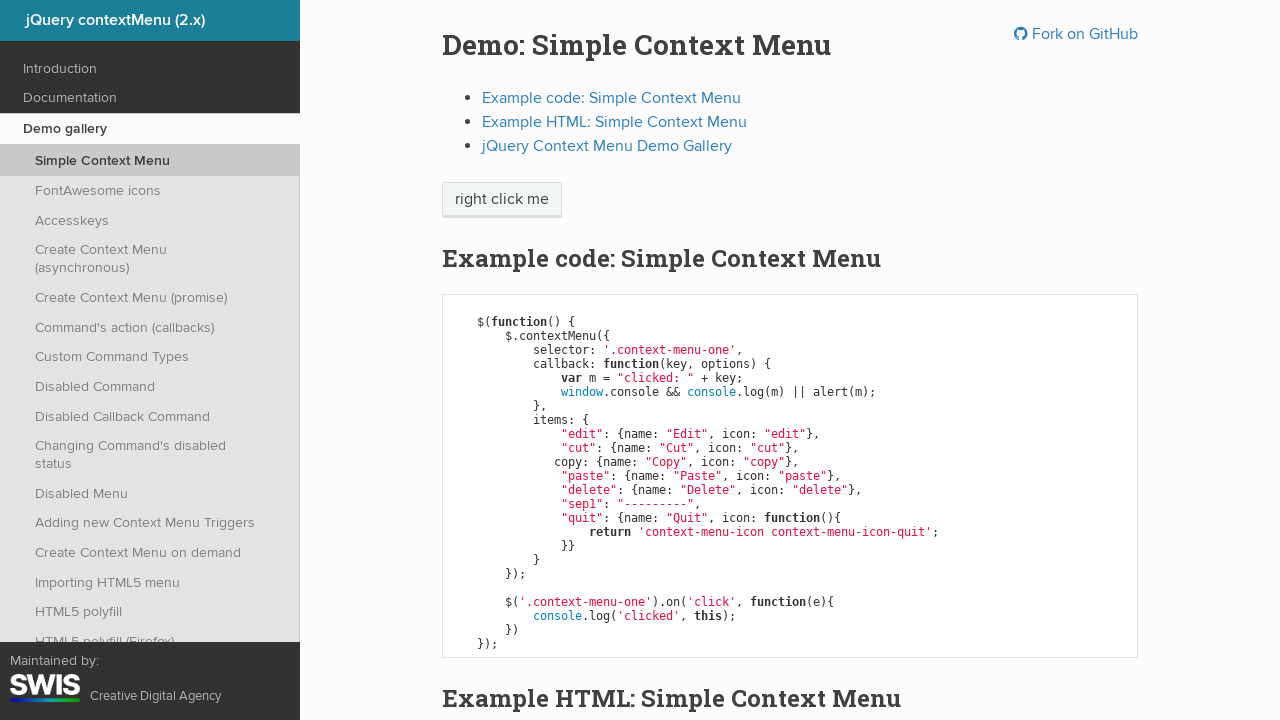

Performed right-click on the button at (502, 200) on xpath=//span[text()='right click me']
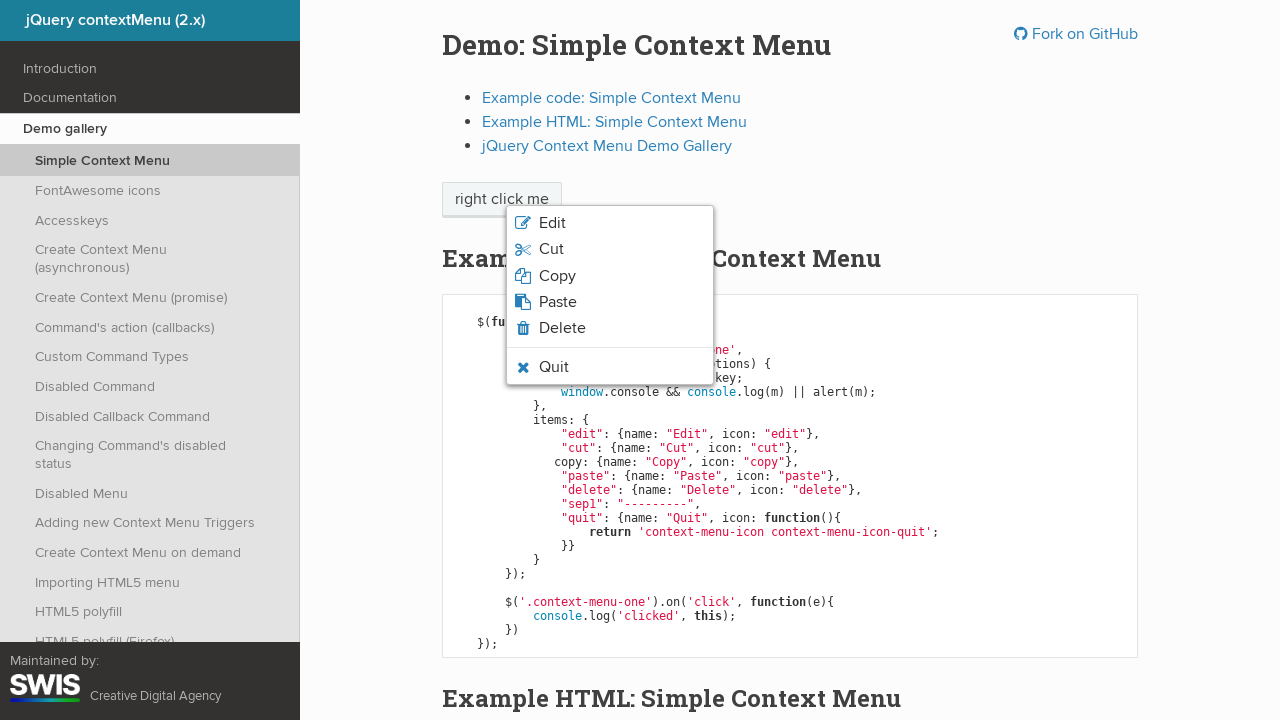

Context menu appeared after right-click
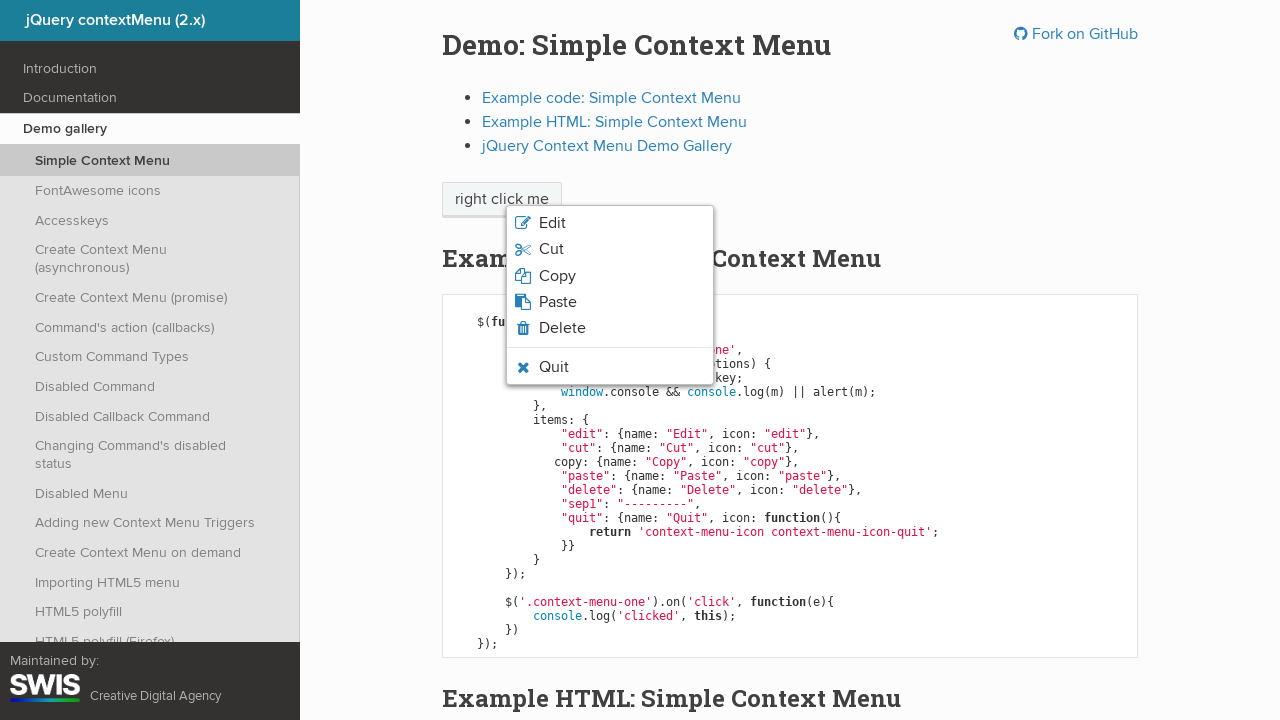

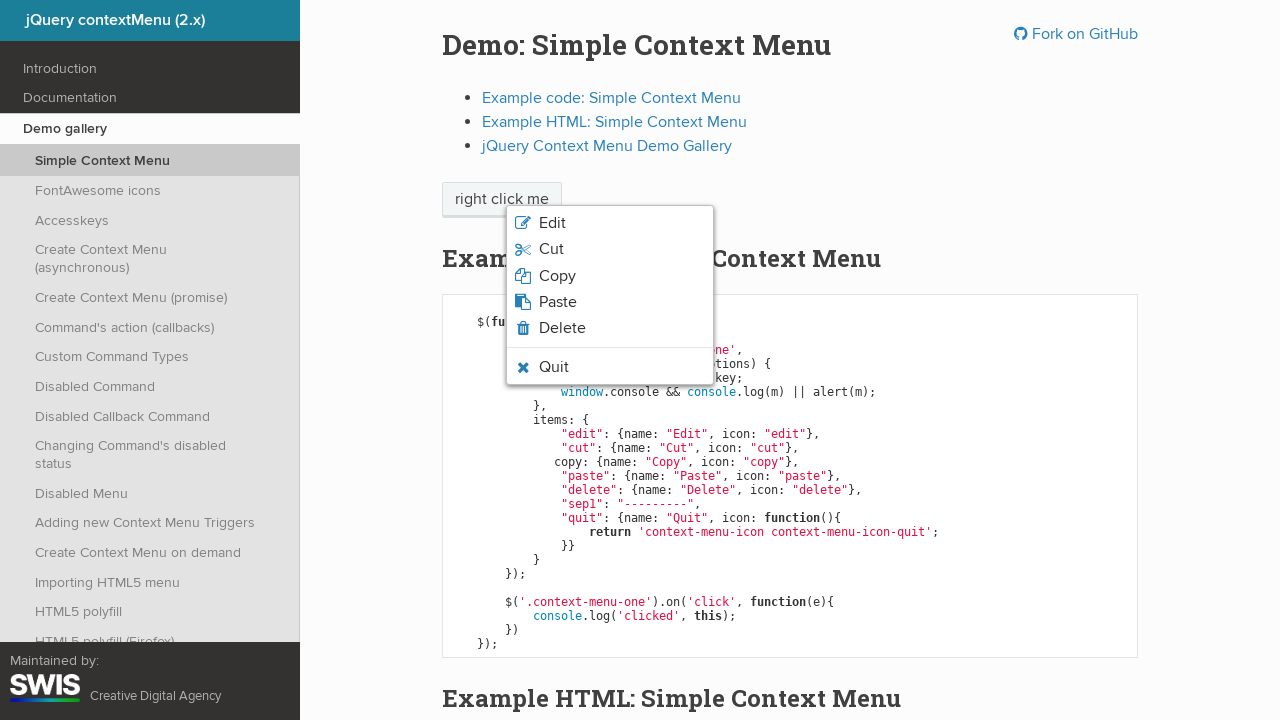